Tests JavaScript alert dialogs by triggering and interacting with simple alert, confirmation dialog, and prompt dialog

Starting URL: https://selenium08.blogspot.com/2019/07/alert-test.html

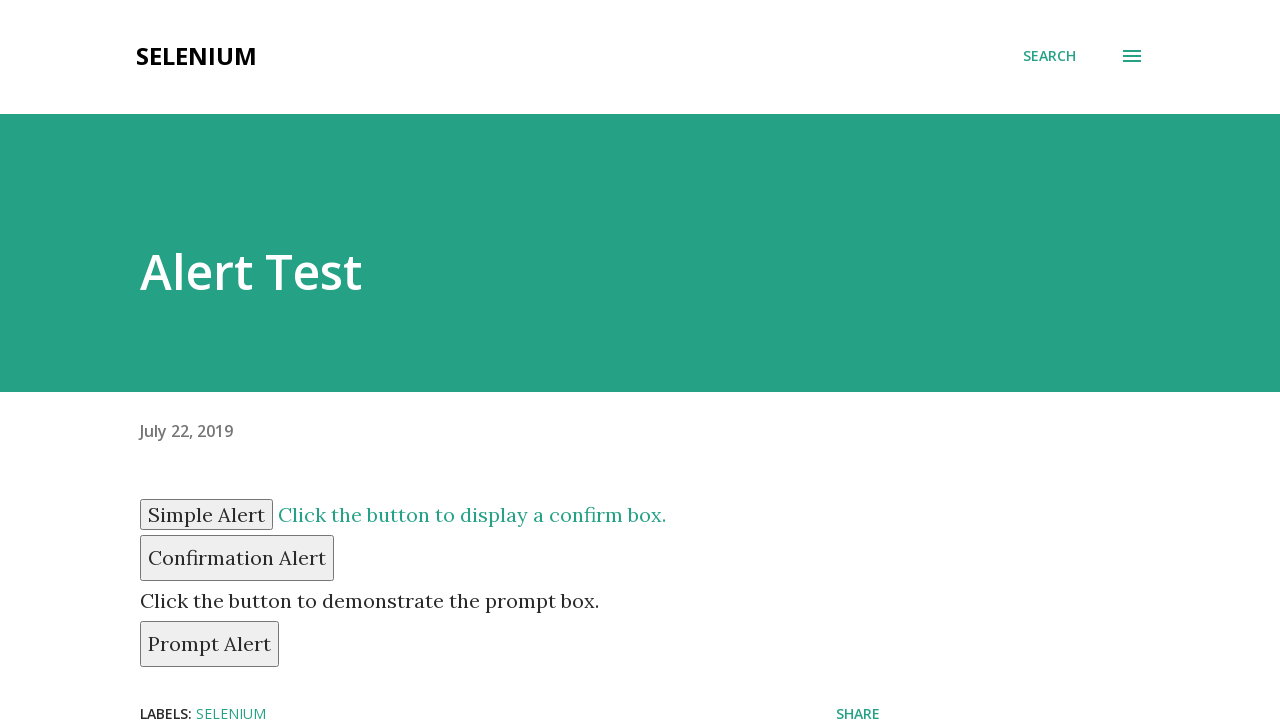

Clicked button to trigger simple alert at (206, 514) on #simple
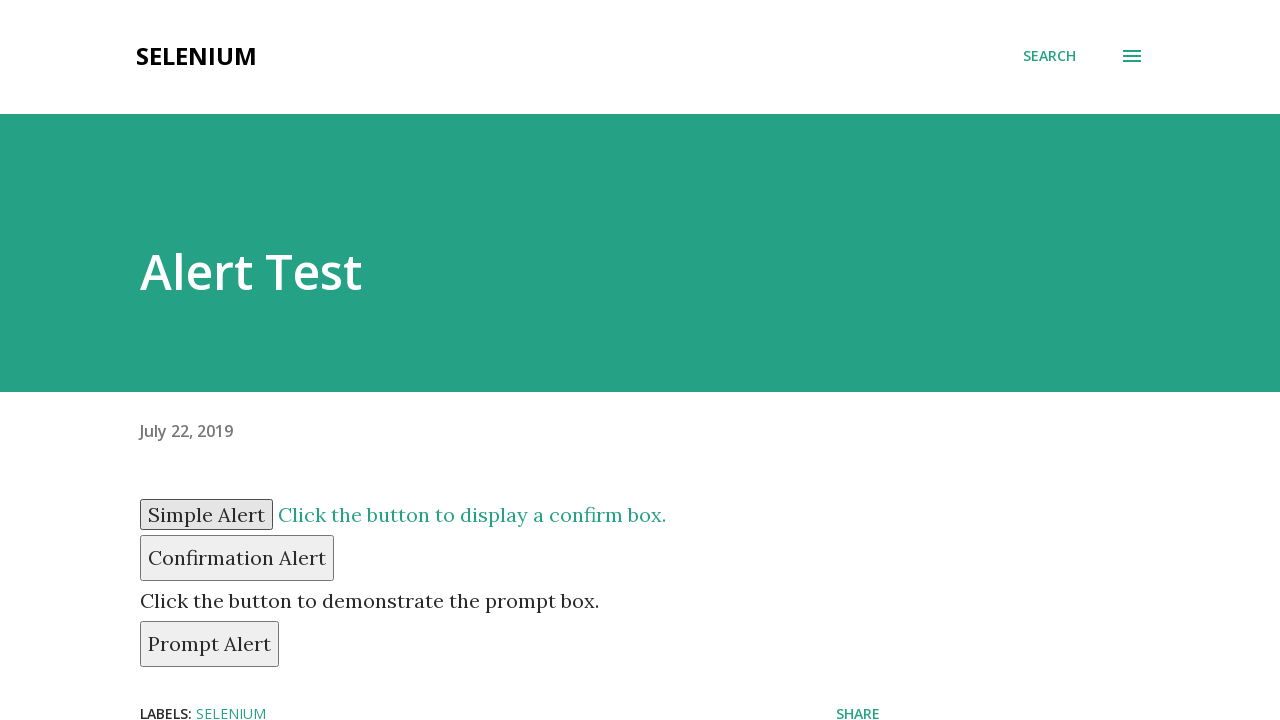

Set up dialog handler to accept alerts
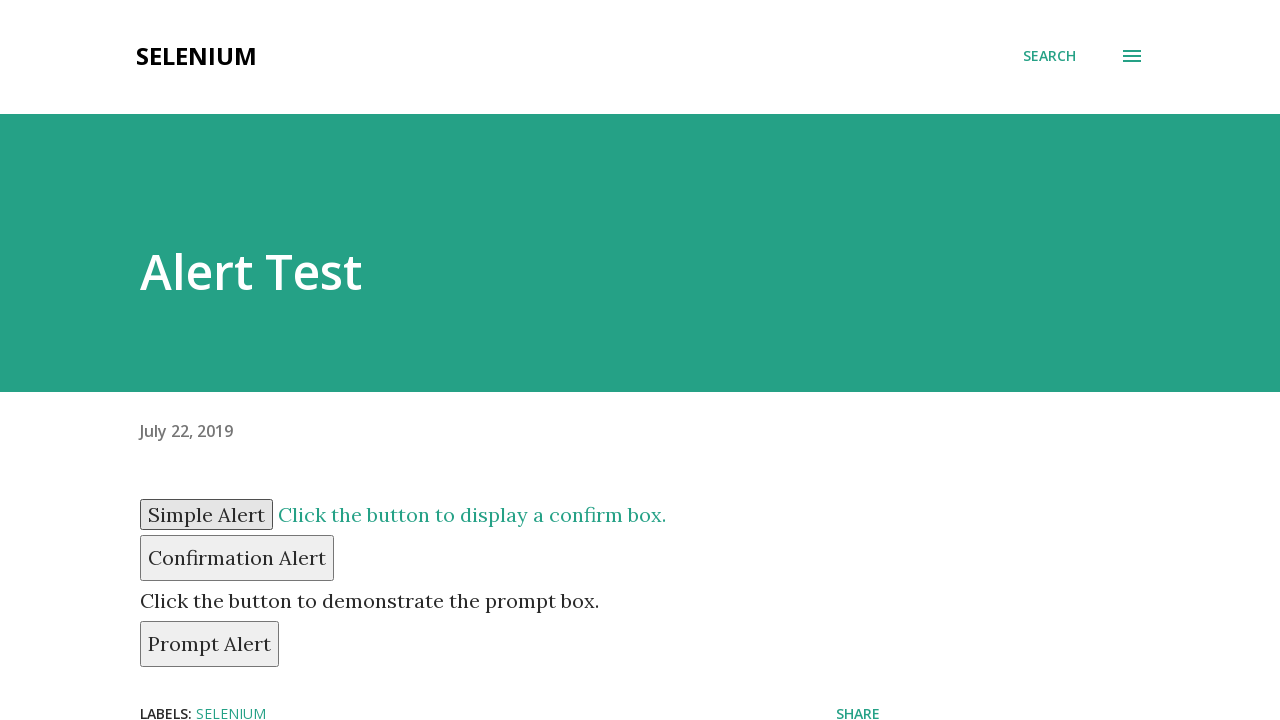

Waited 500ms for simple alert to be processed
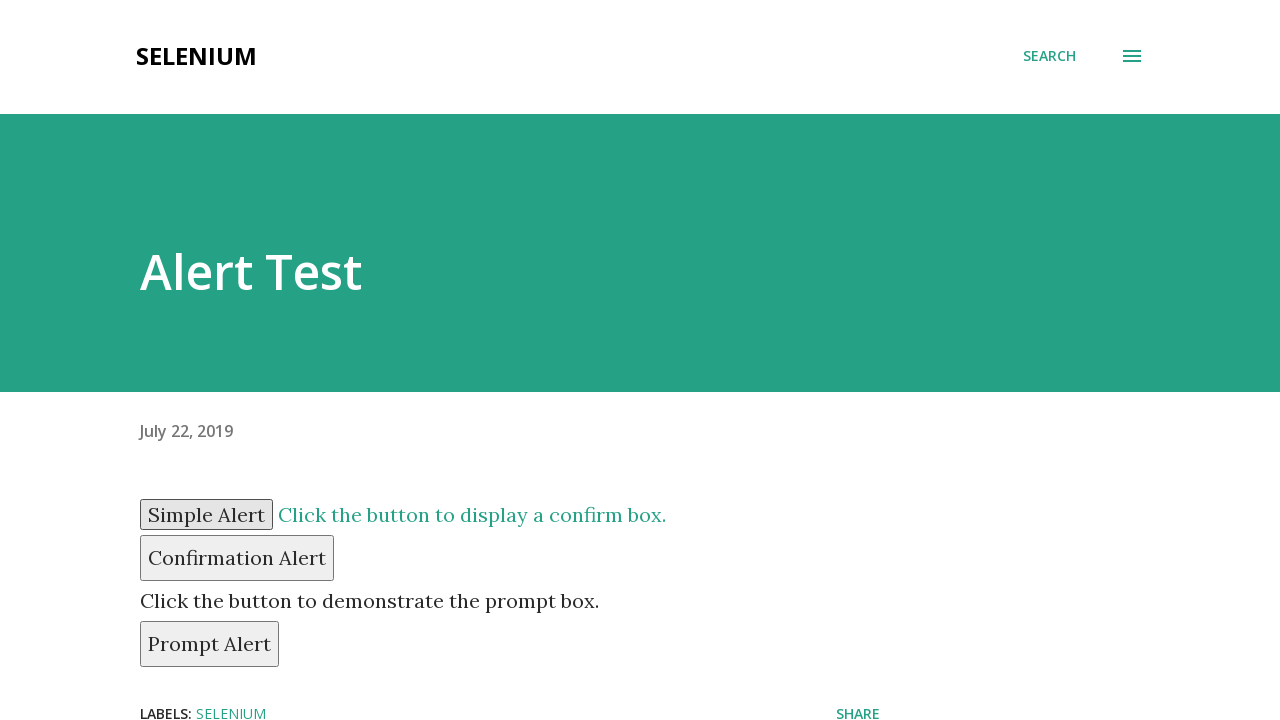

Clicked button to trigger confirmation dialog at (237, 558) on #confirm
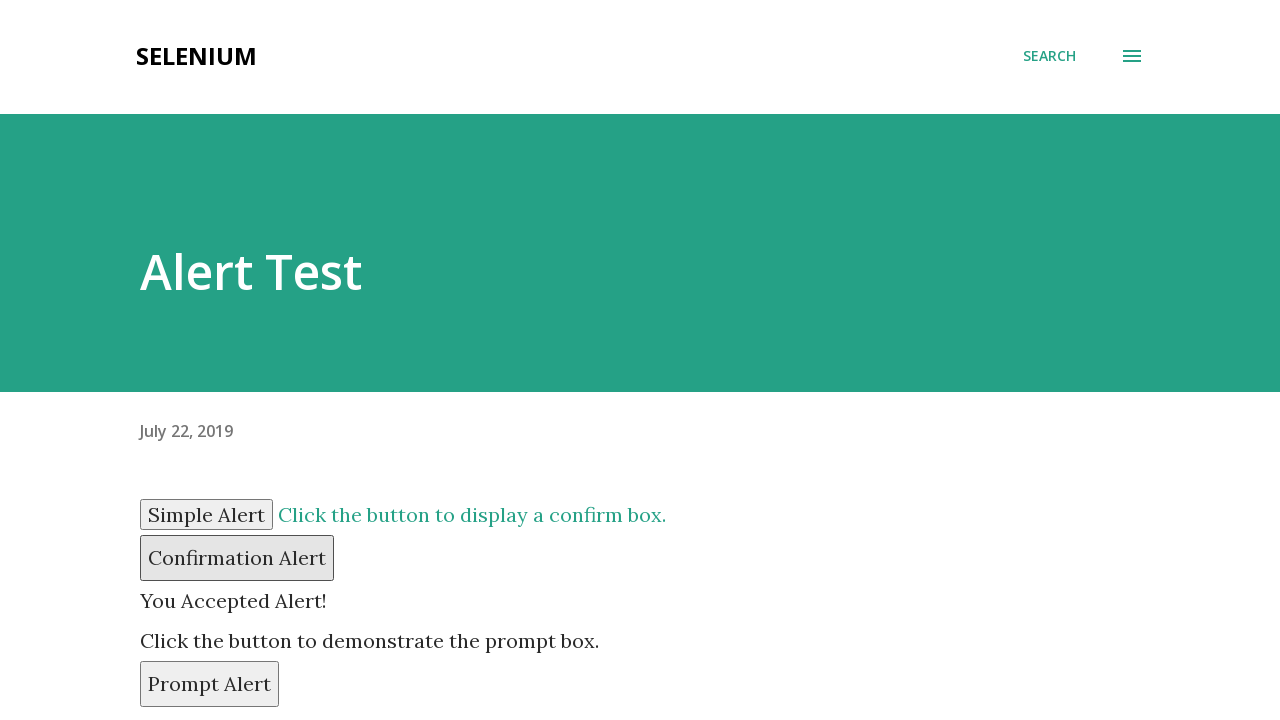

Set up dialog handler to dismiss confirmation dialog
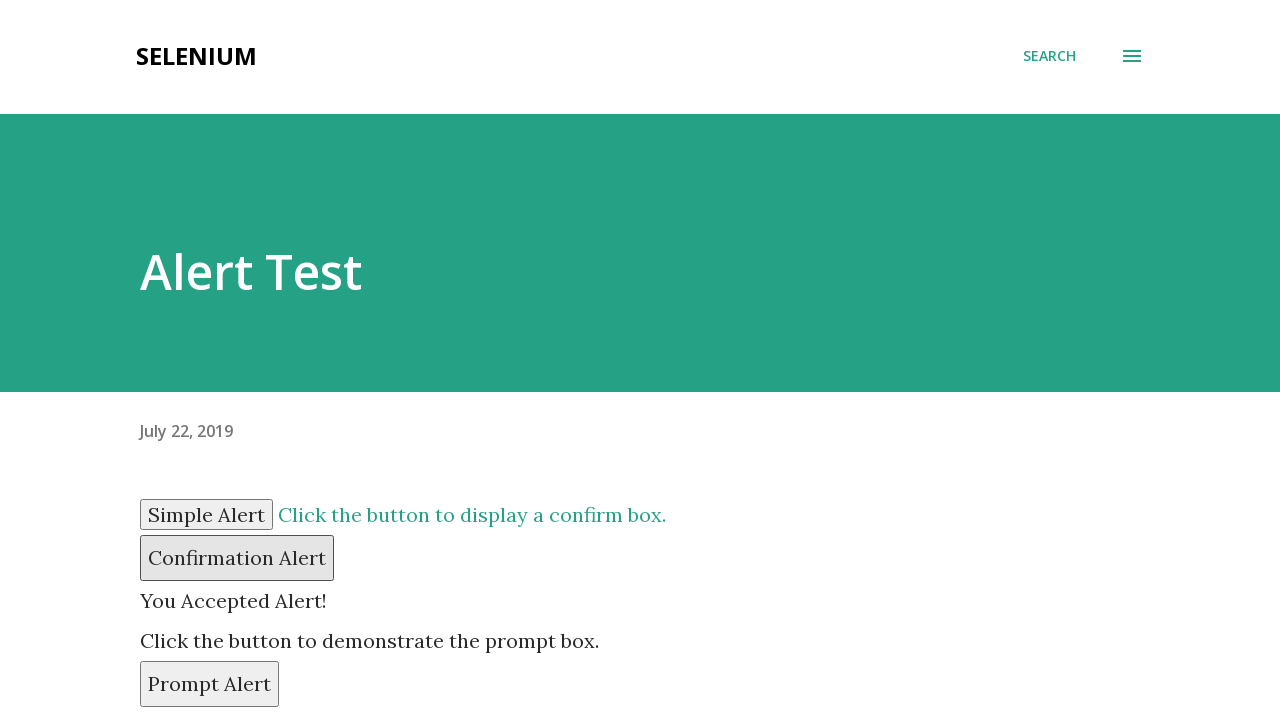

Waited 500ms for confirmation dialog to be processed
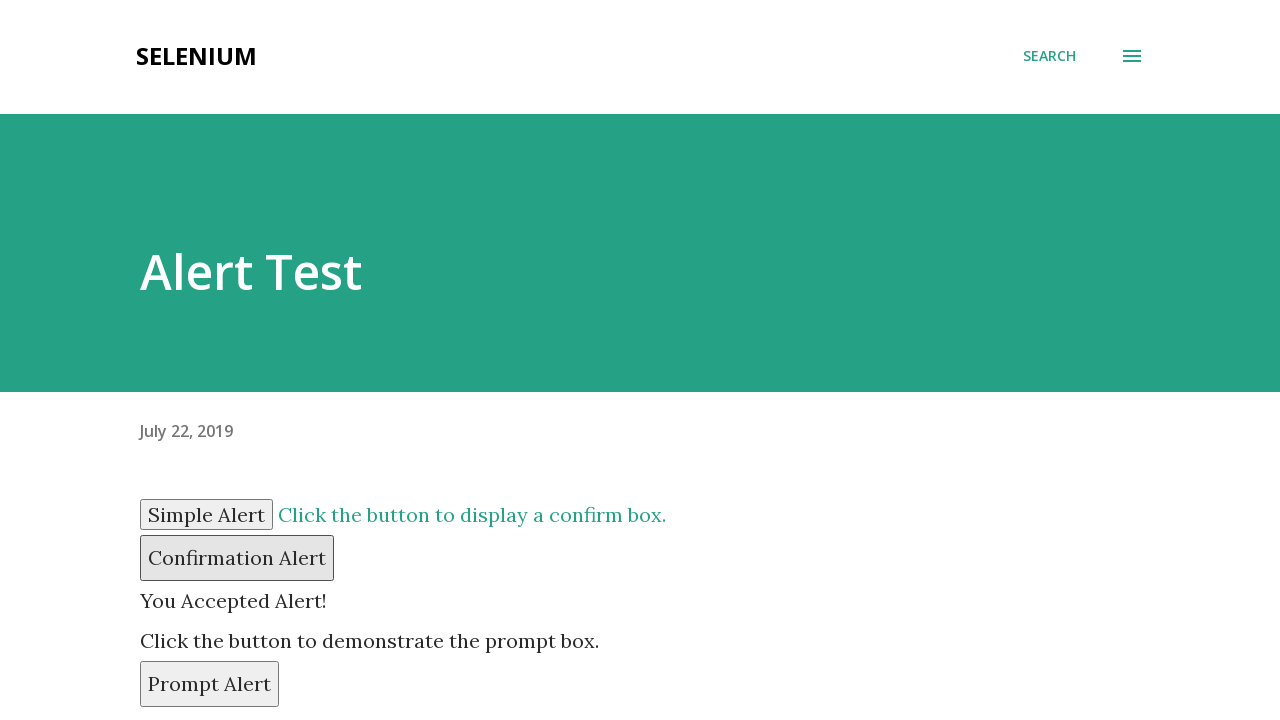

Clicked button to trigger prompt dialog at (210, 684) on #prompt
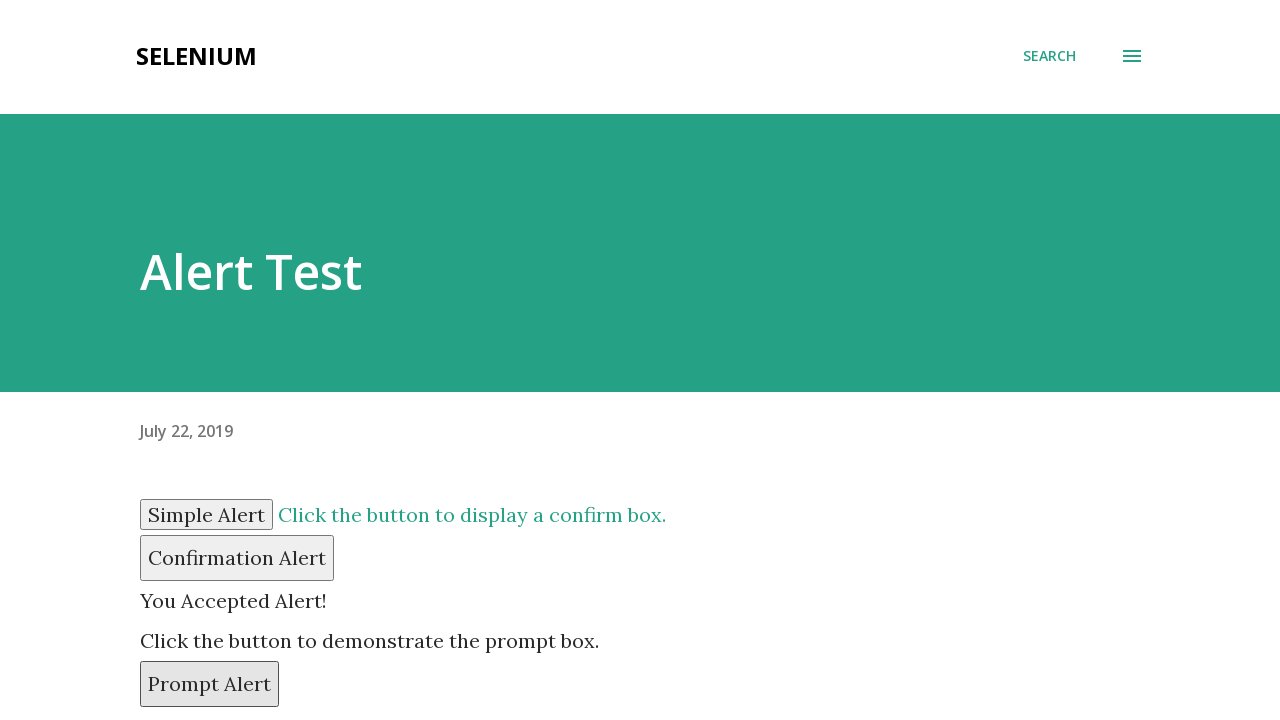

Set up dialog handler to accept prompt with 'Bo'
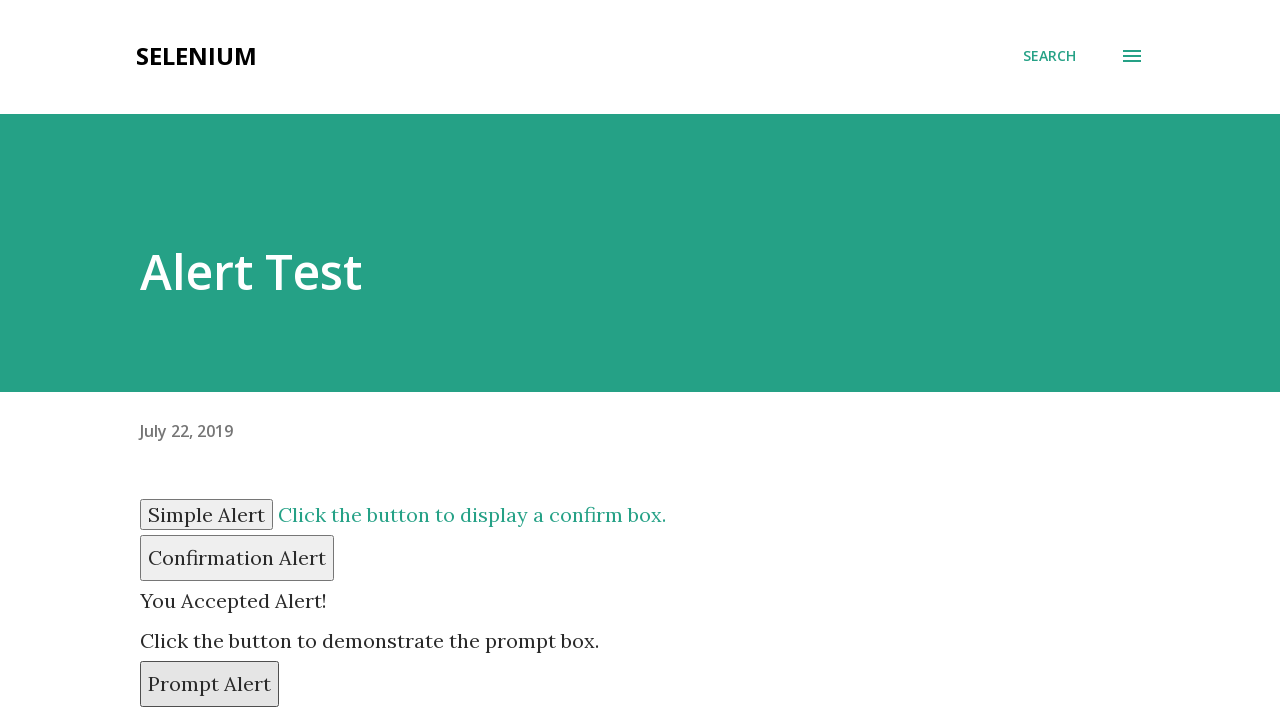

Waited 500ms for prompt dialog to be processed
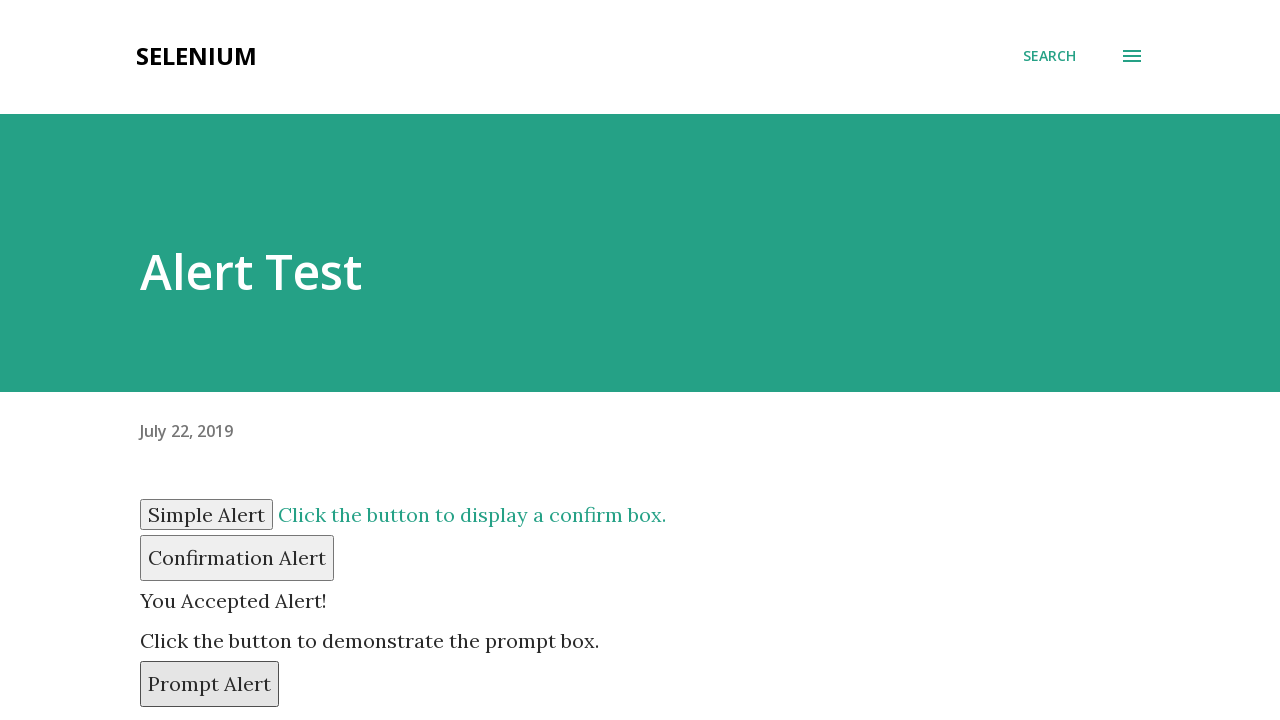

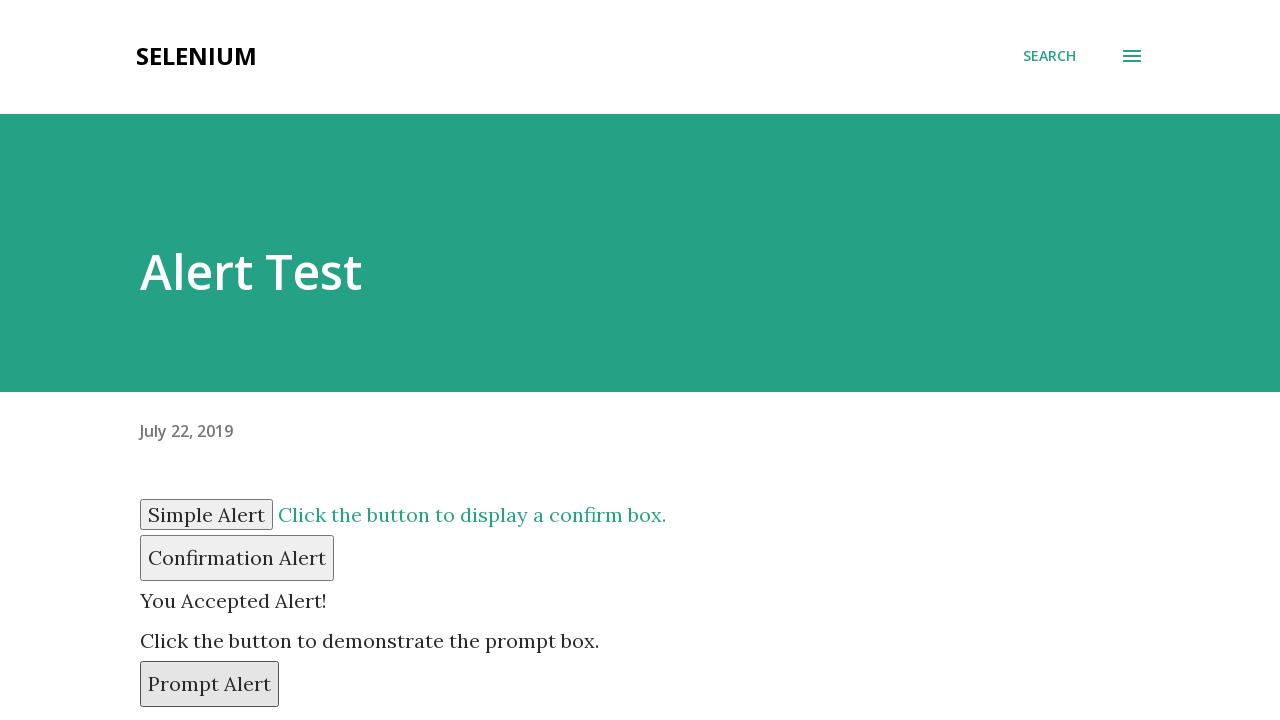